Fills an email field on an awards finalist voting page and submits the form by pressing Enter

Starting URL: https://europe.triple-e-awards.com/index/finalist/id/521

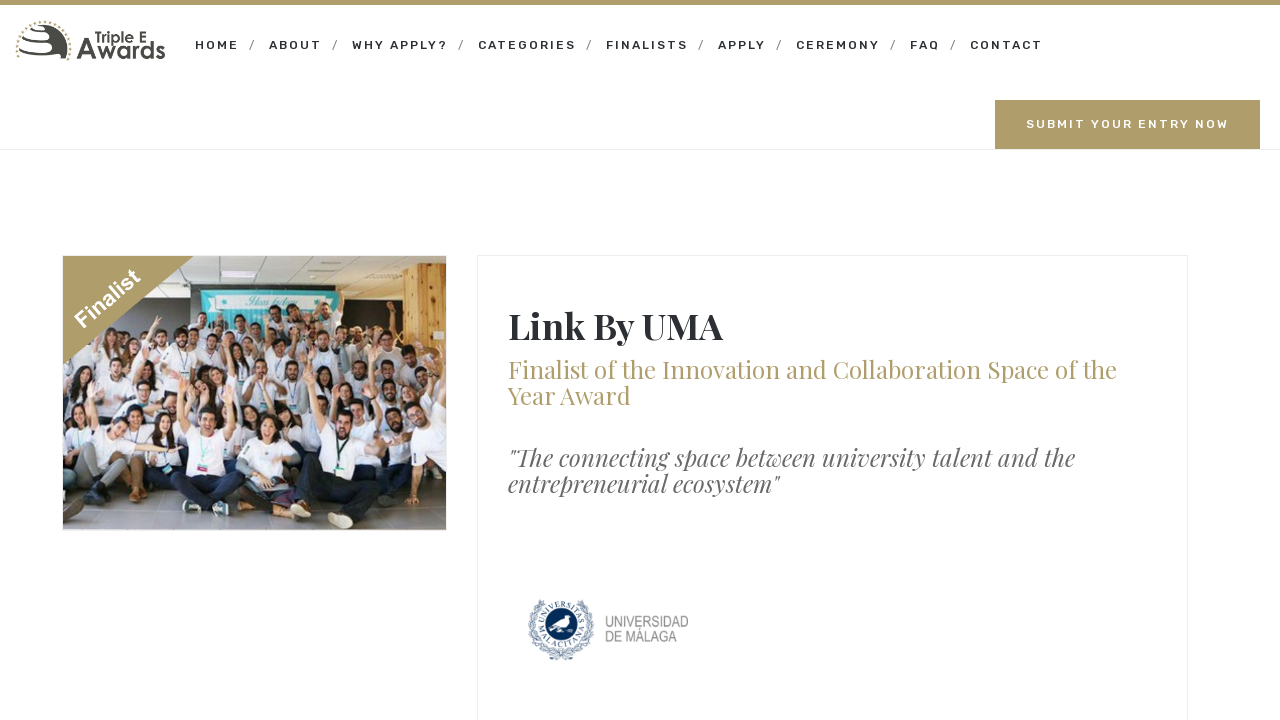

Filled email field with 'maria.gonzalez42@example.com' on input[name='Email']
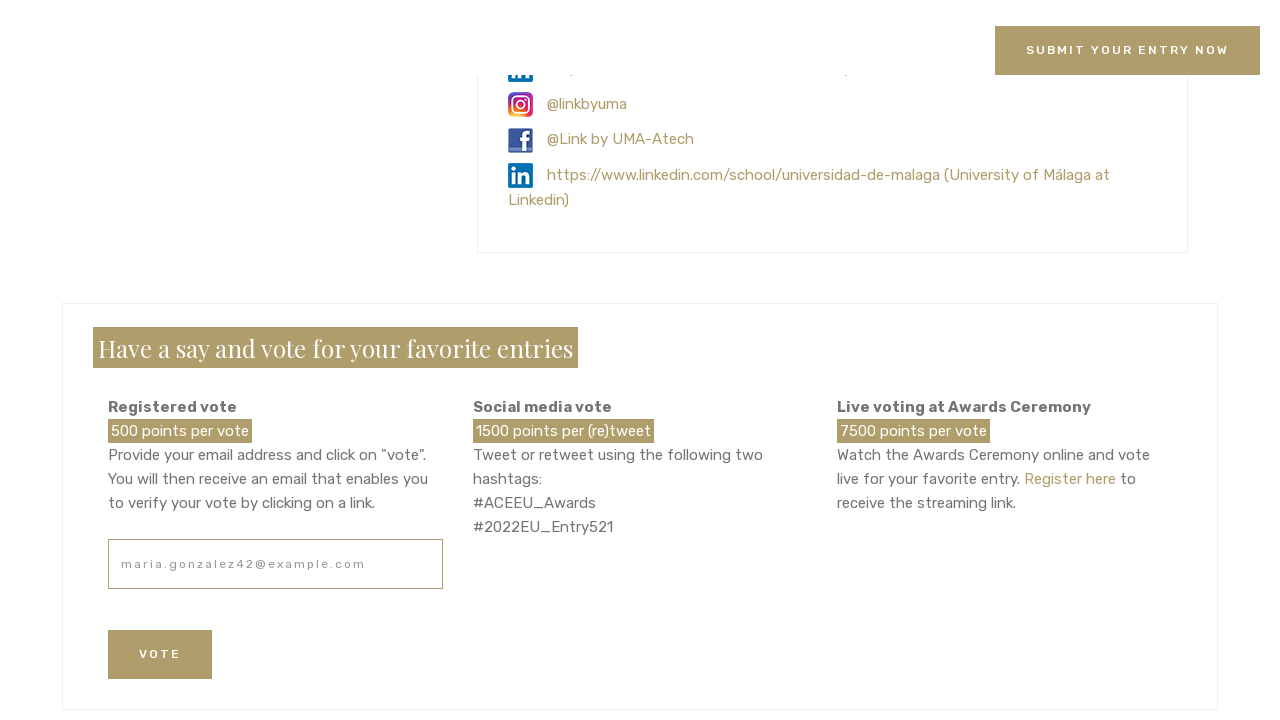

Pressed Enter to submit the voting form on input[name='Email']
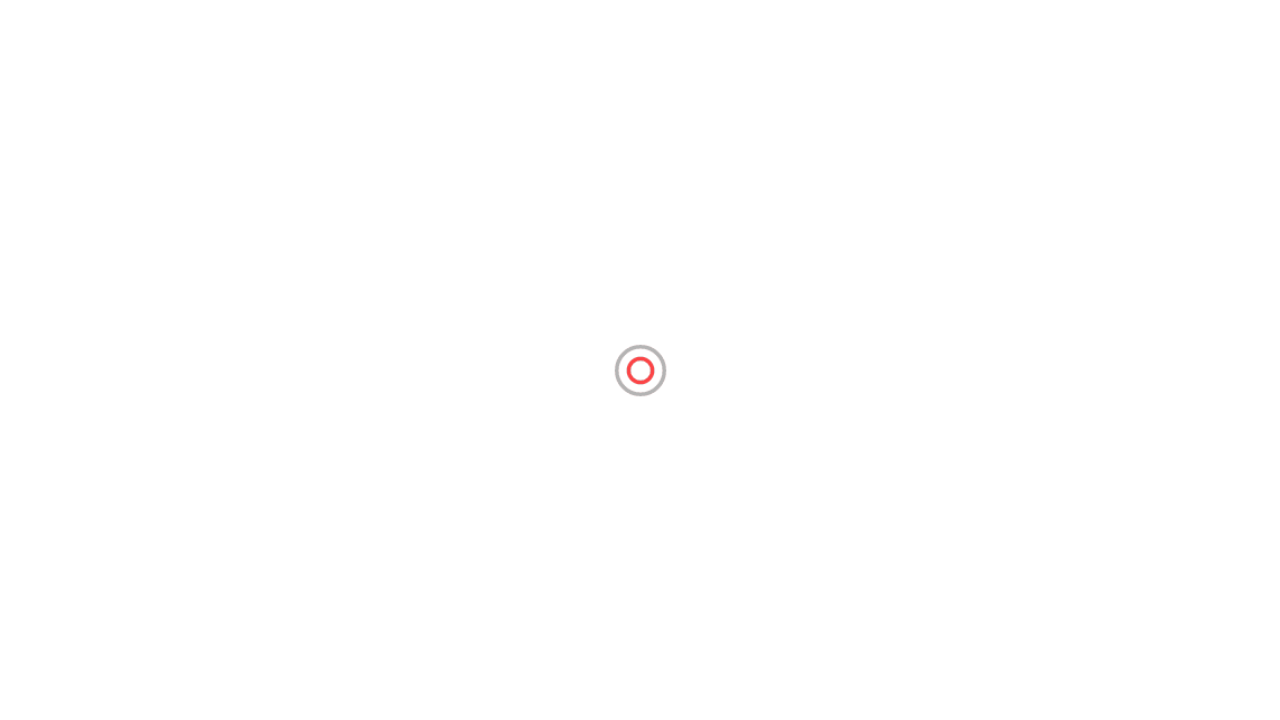

Waited 2 seconds for submission to process
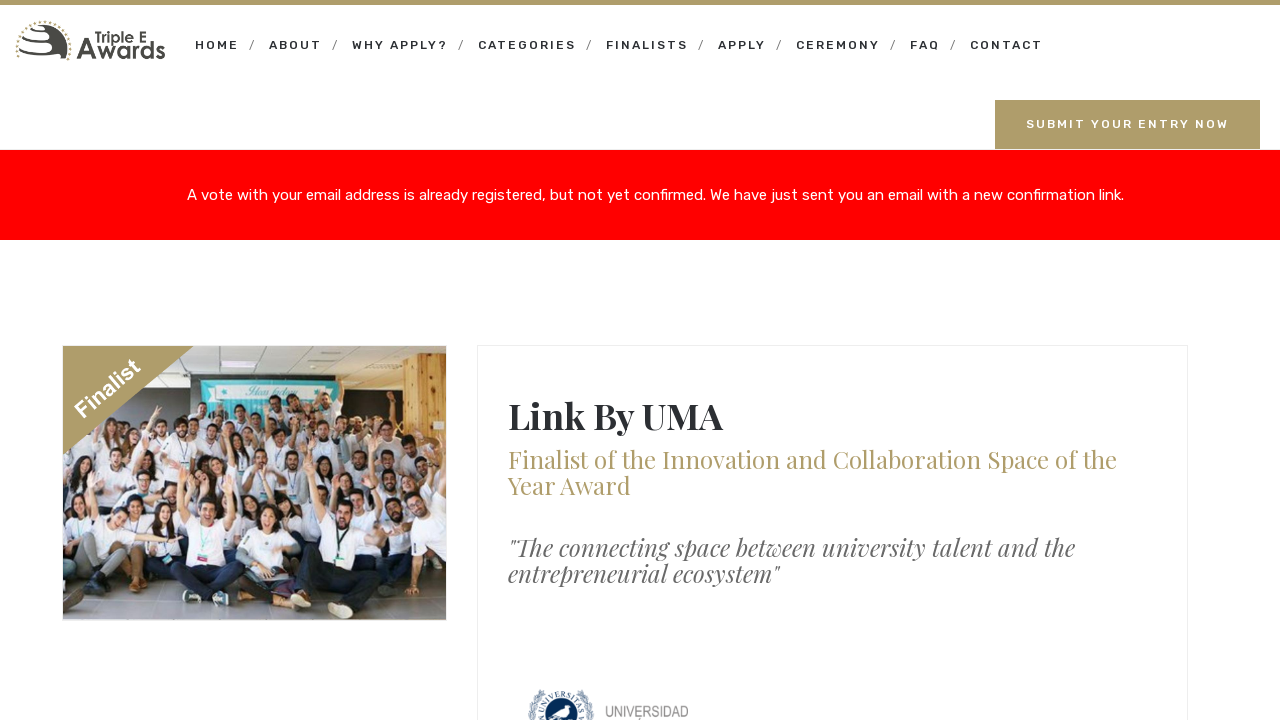

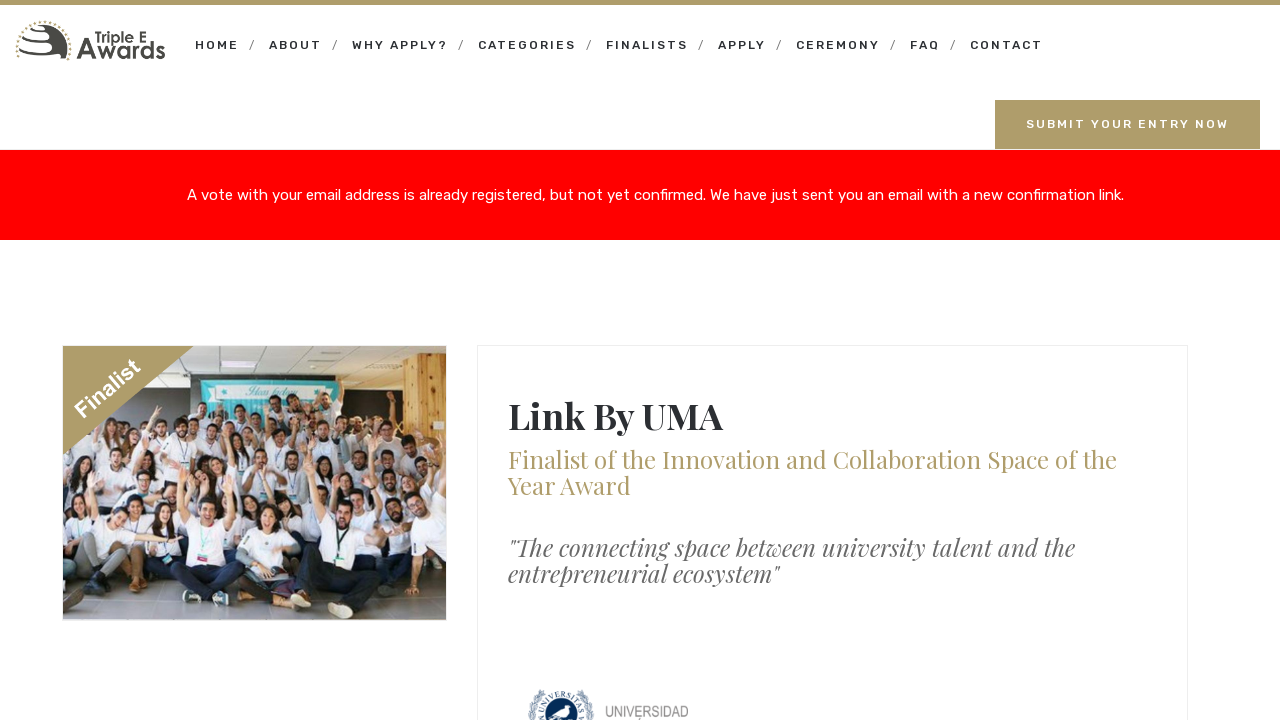